Verifies that the value of the second button matches expected text when ignoring case sensitivity

Starting URL: https://kristinek.github.io/site/examples/locators

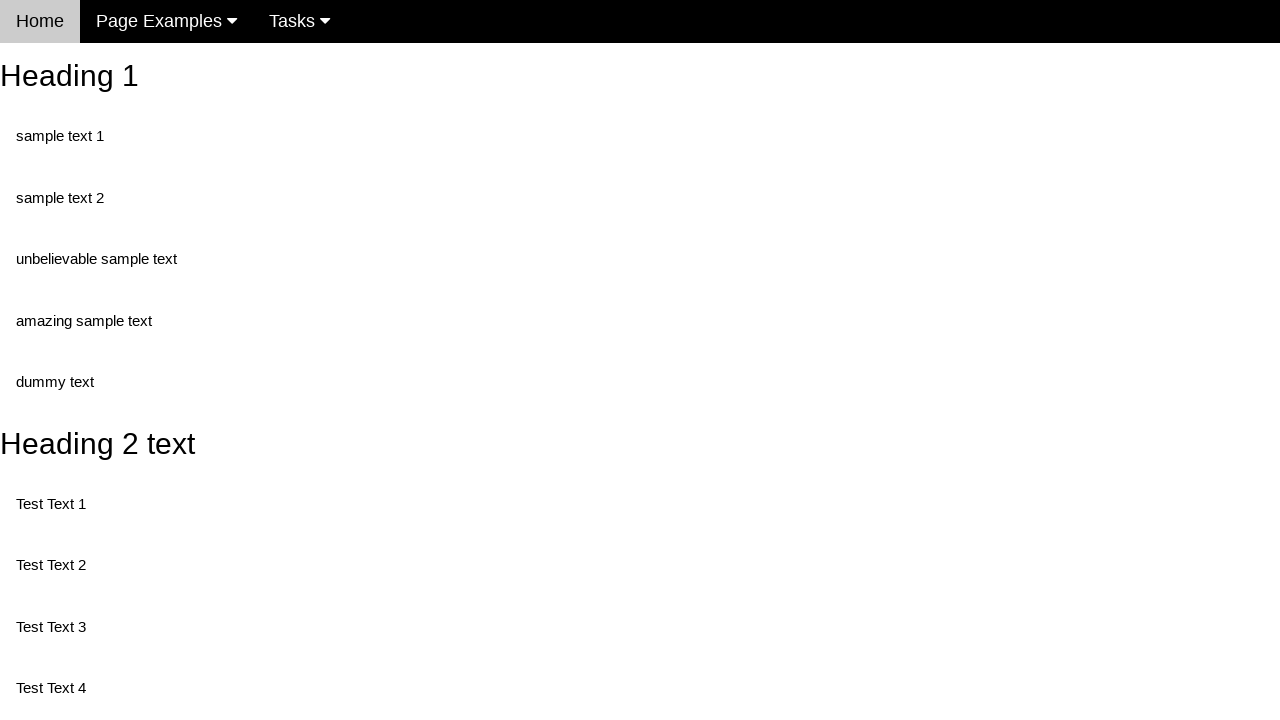

Navigated to locators example page
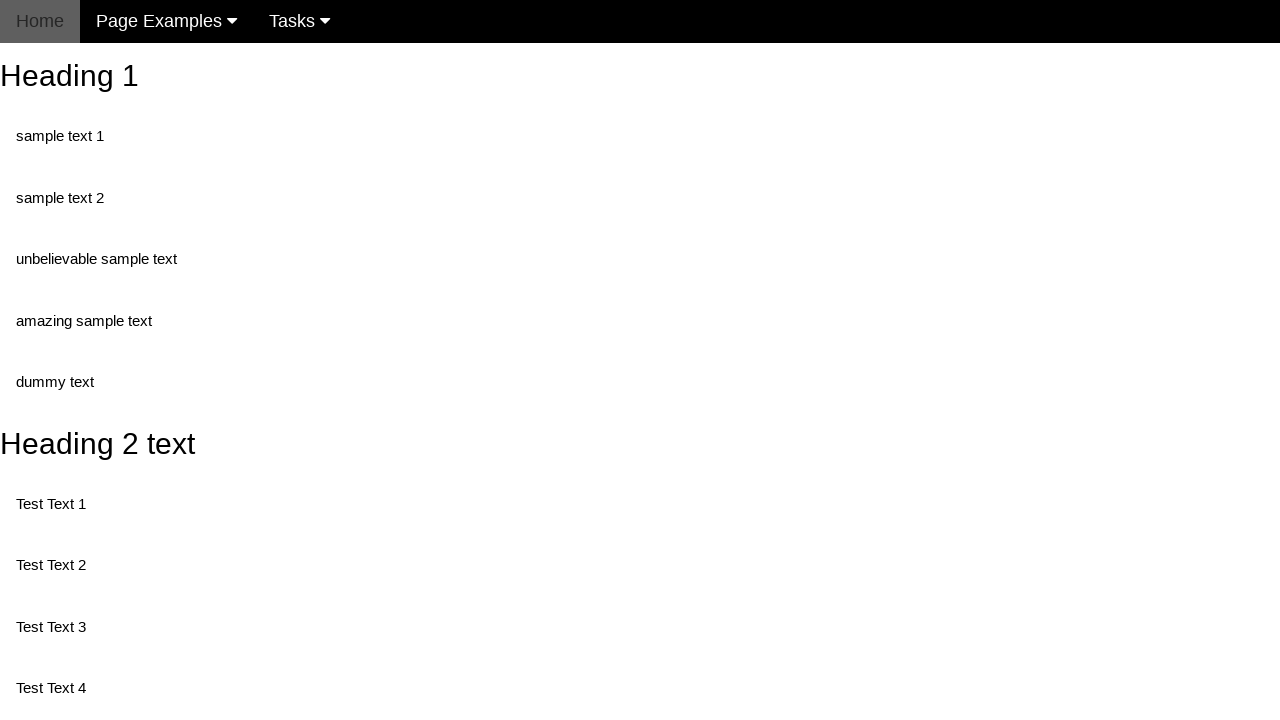

Button element loaded
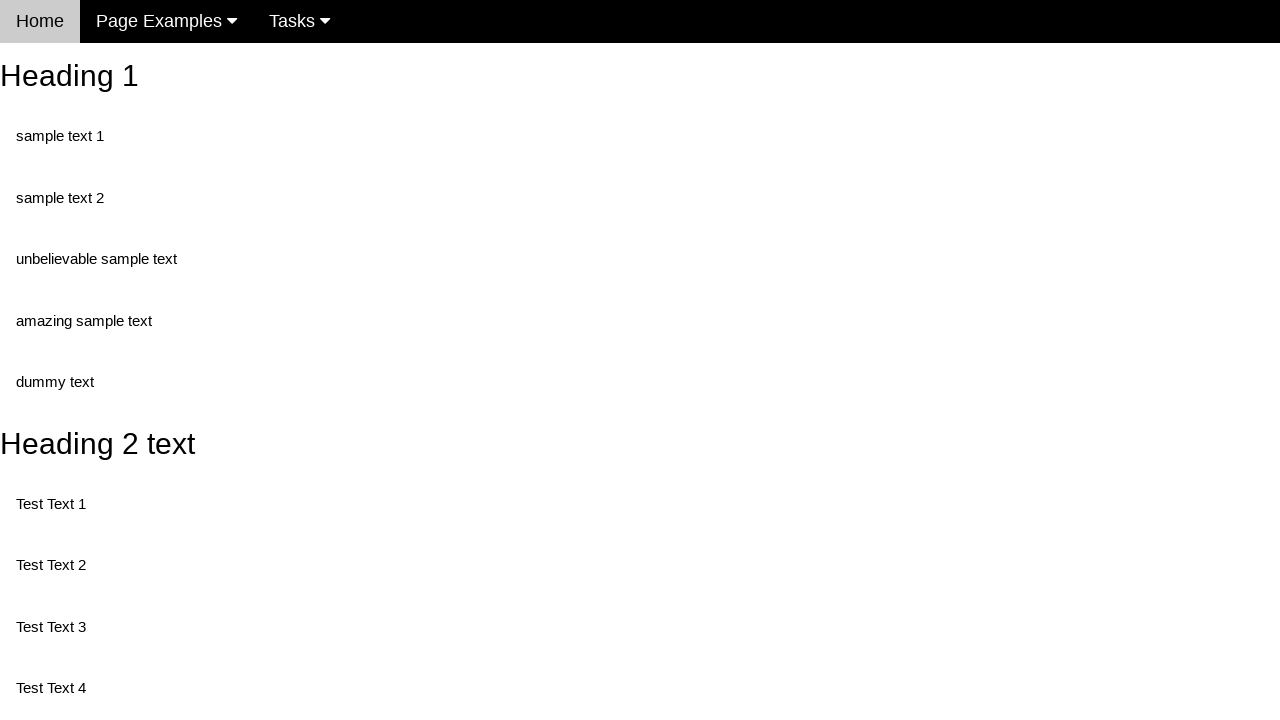

Retrieved value attribute from second button
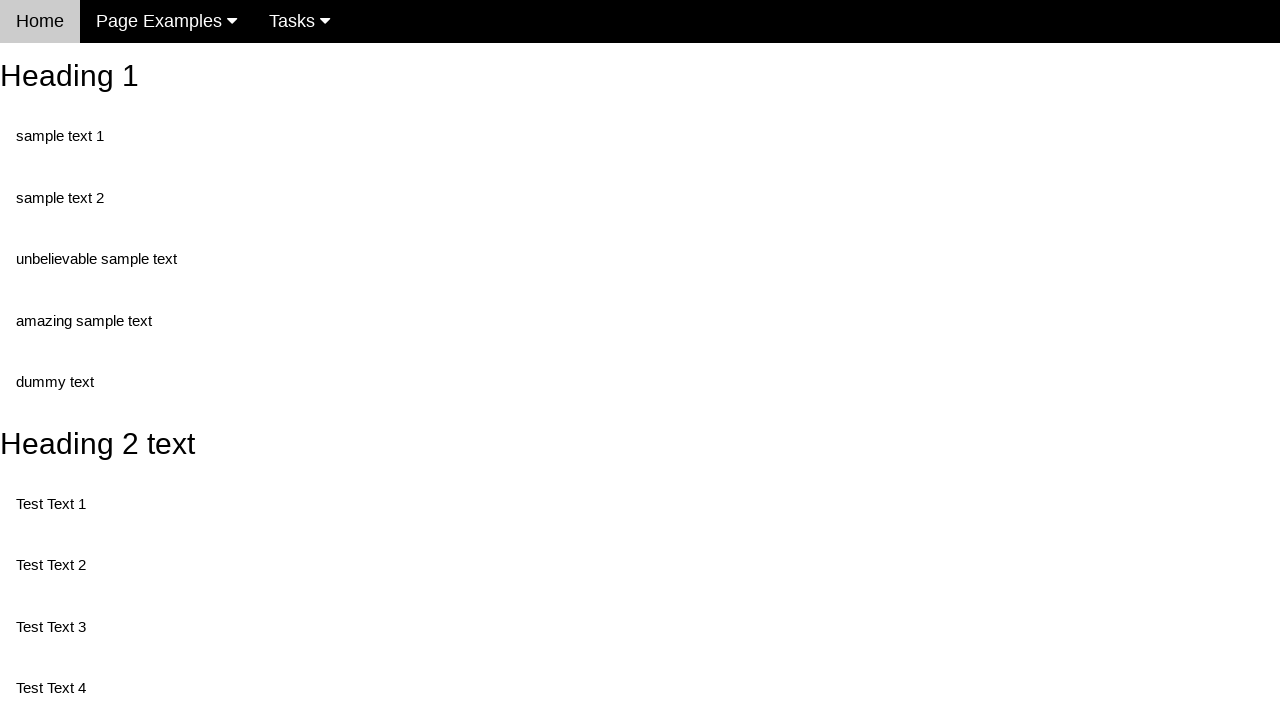

Set expected value for comparison
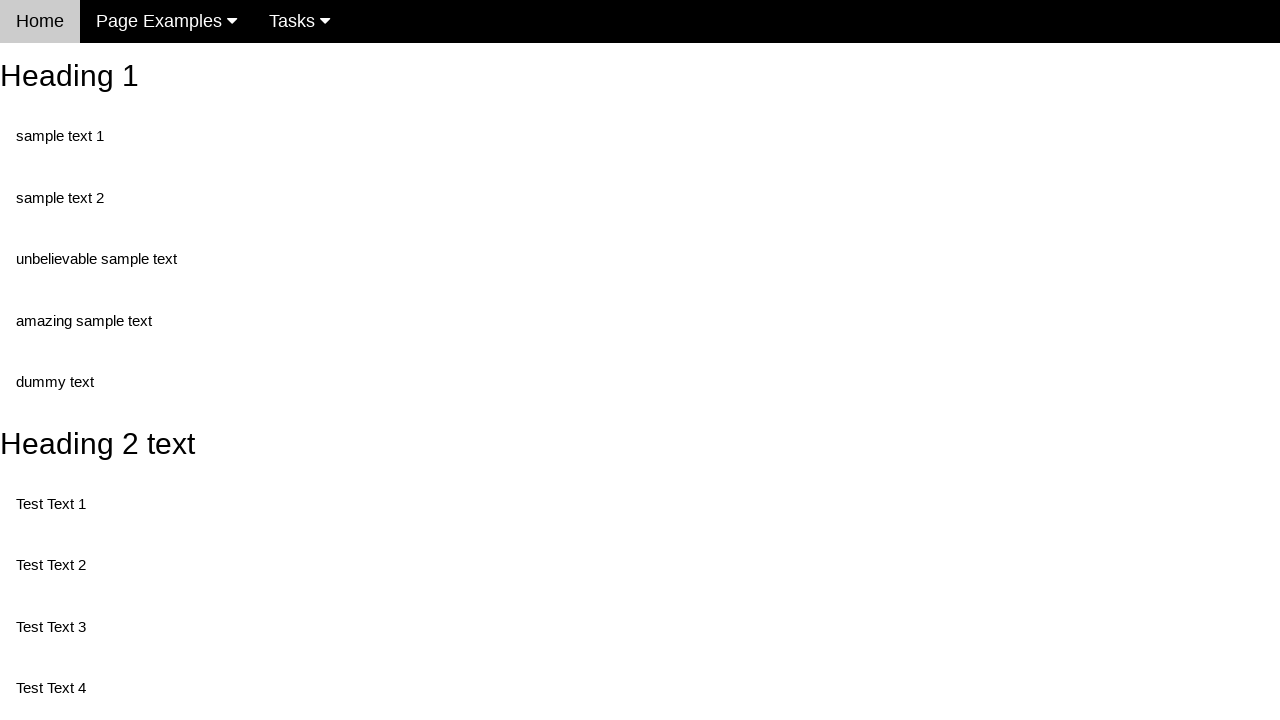

Verified button value matches expected text (case-insensitive)
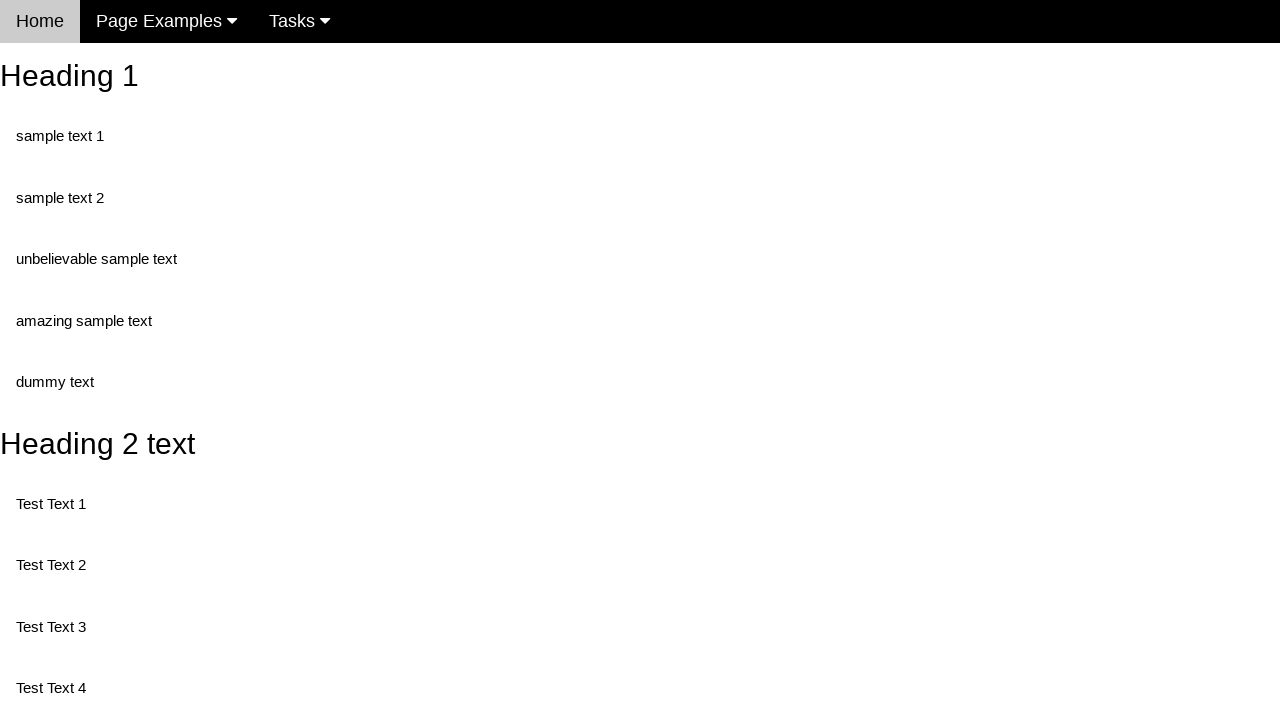

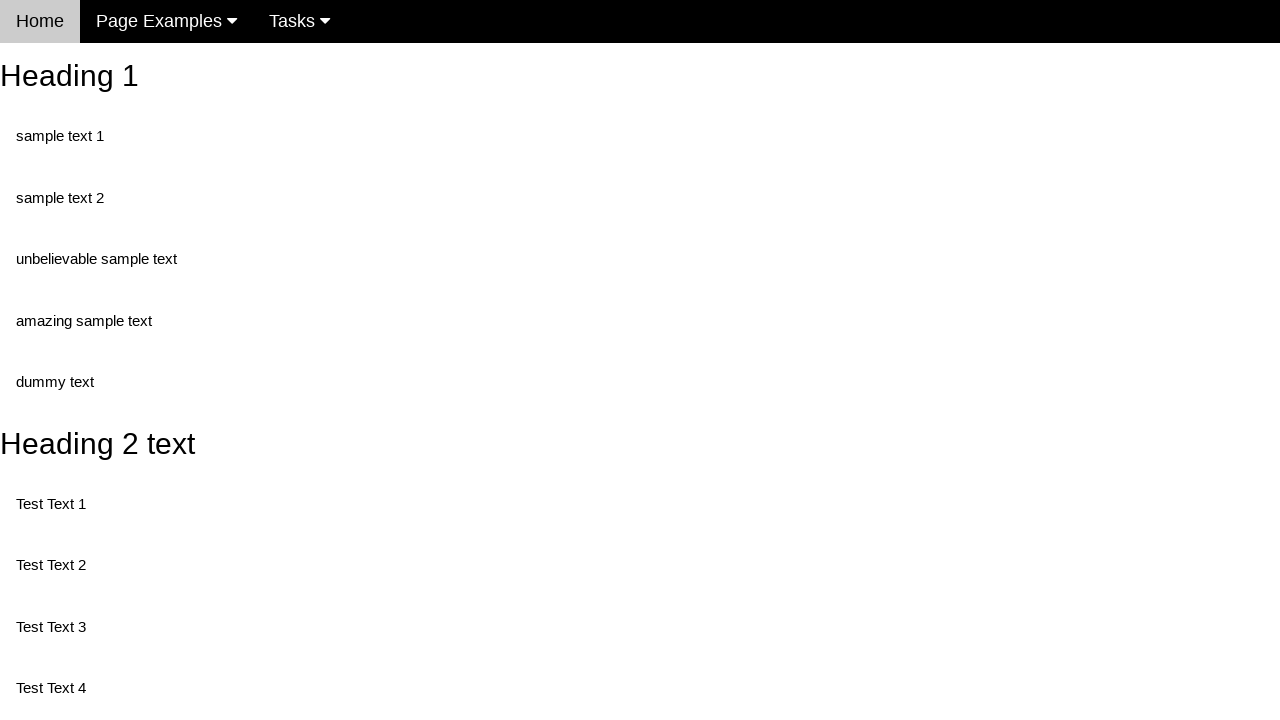